Navigates to the Boat smartwatches collection page to verify it loads successfully

Starting URL: https://www.boat-lifestyle.com/collections/smart-watches

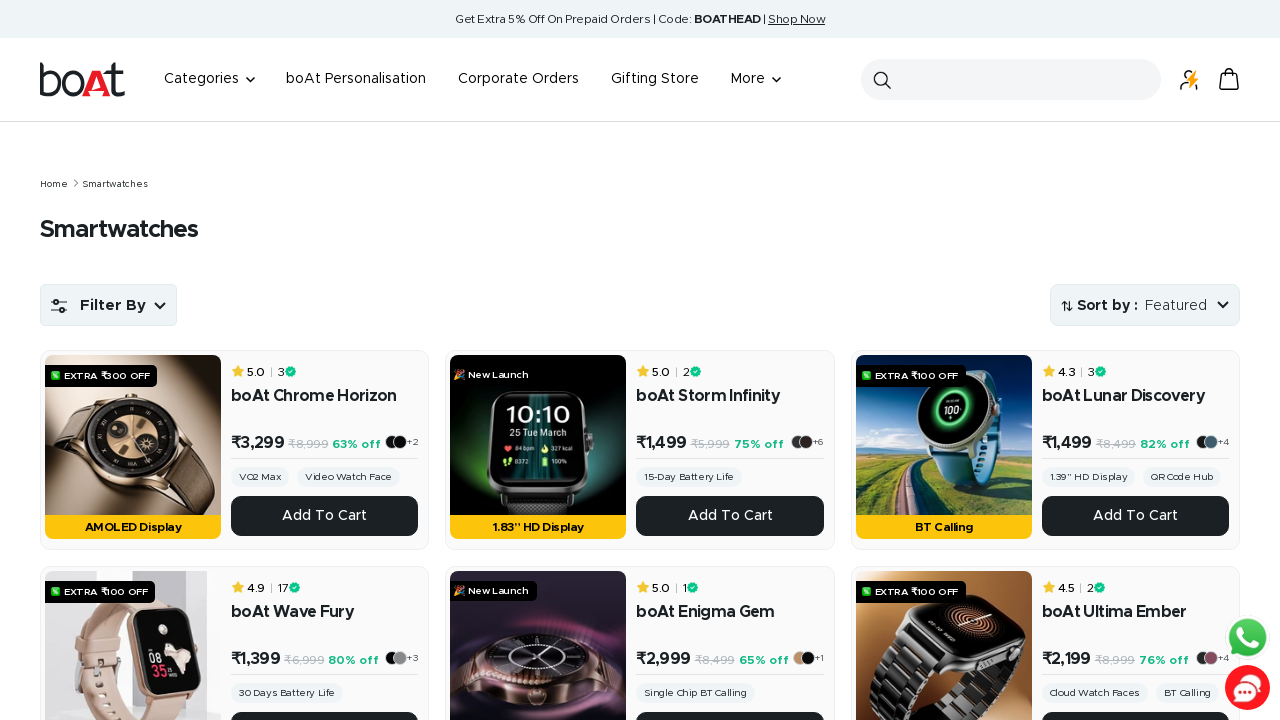

Waited for network idle state - Boat smartwatches collection page fully loaded
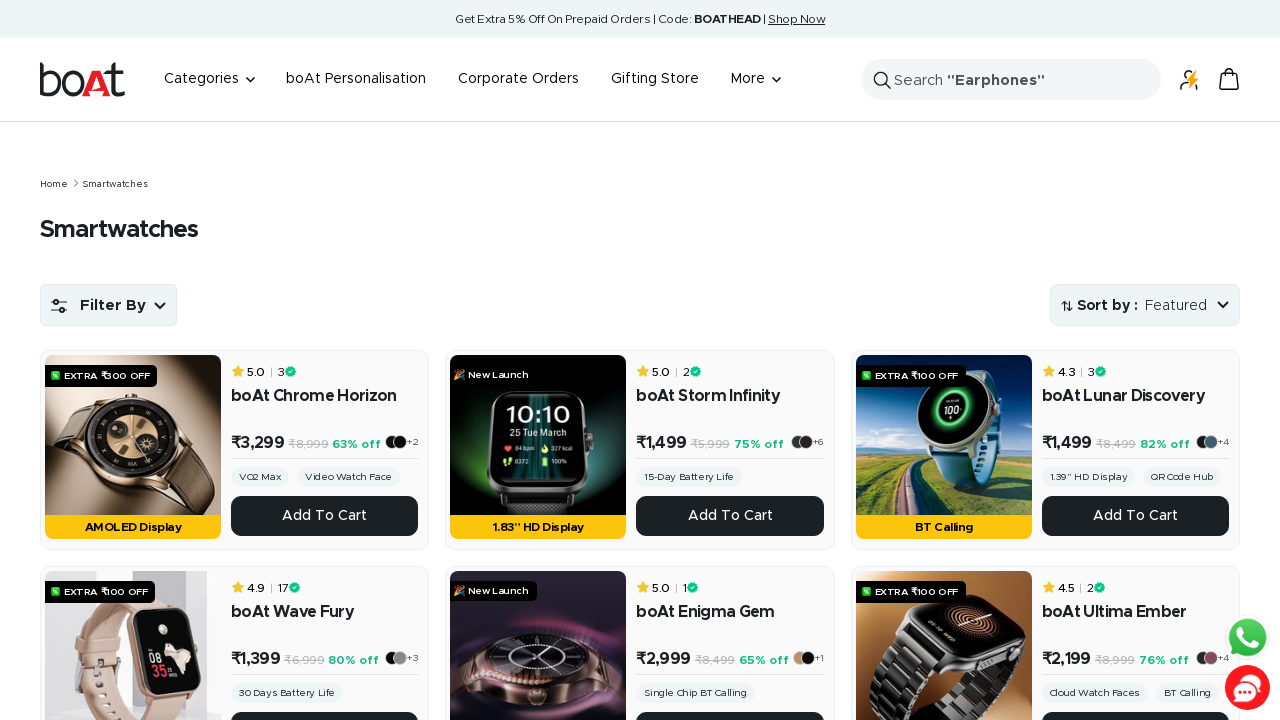

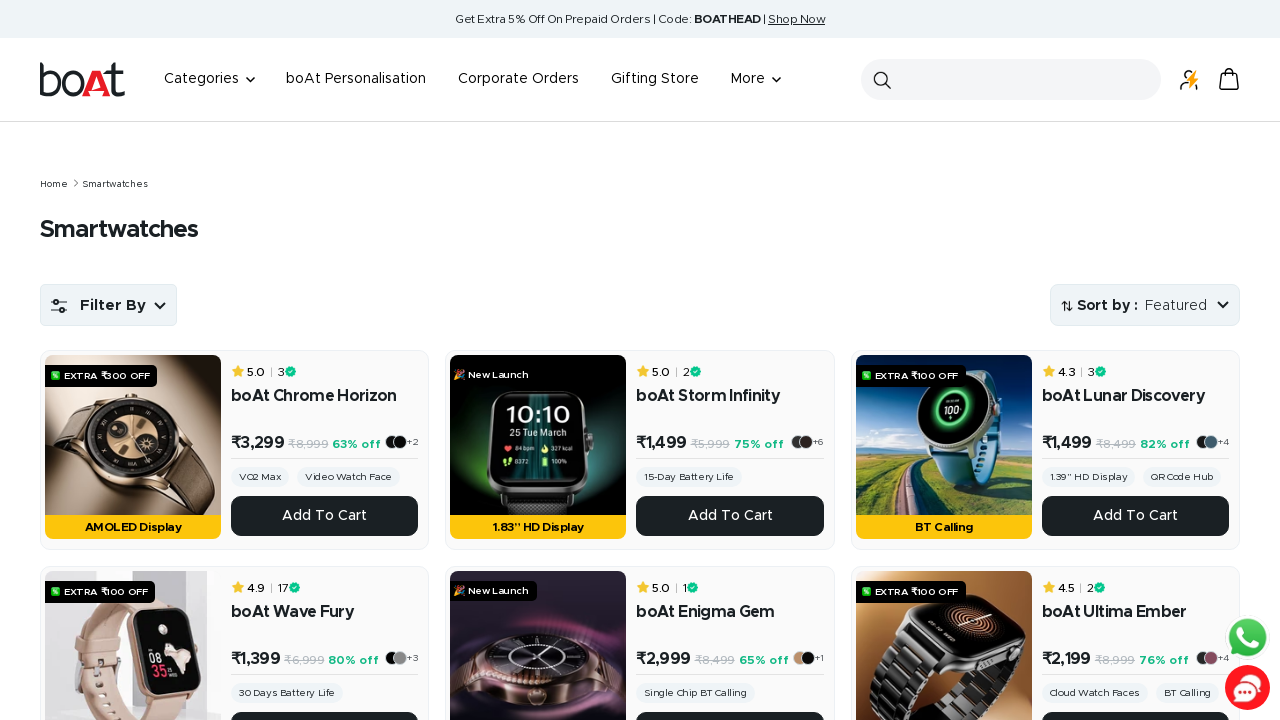